Tests the contact us text area by typing a message into the comments box and verifying it accepts input

Starting URL: https://cbarnc.github.io/Group3-repo-projects/

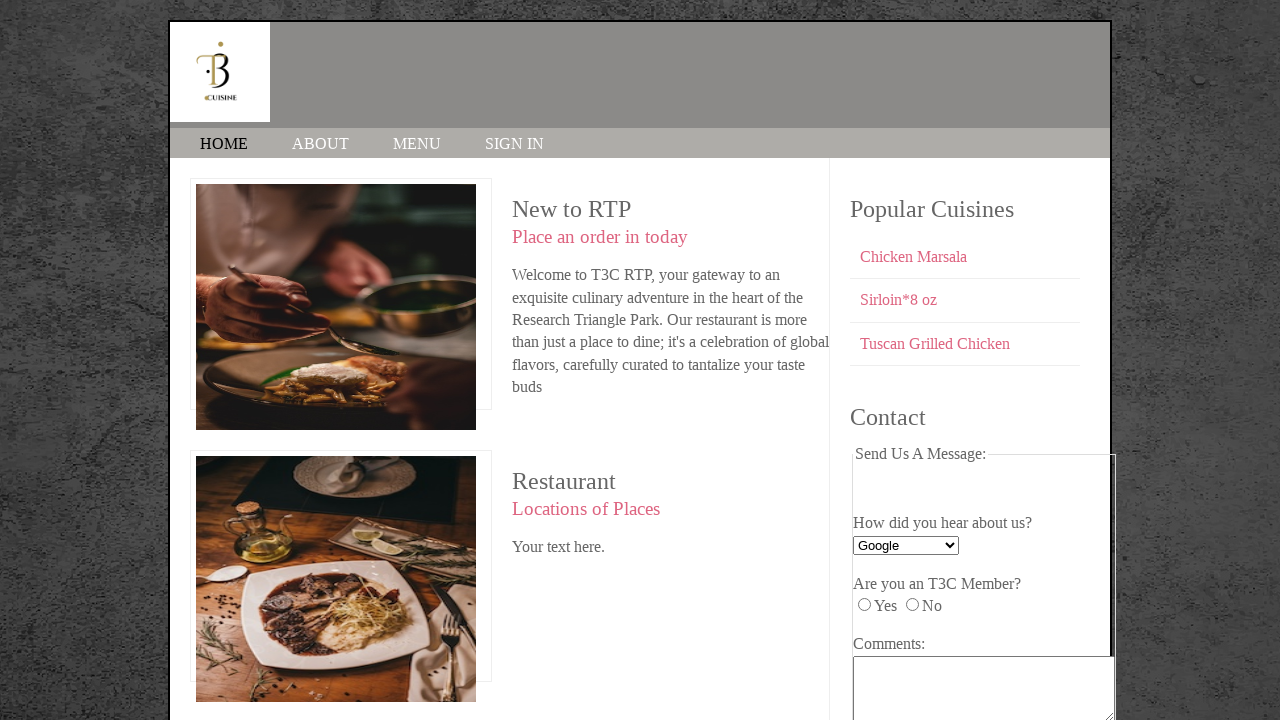

Filled comments text area with test message on #comments
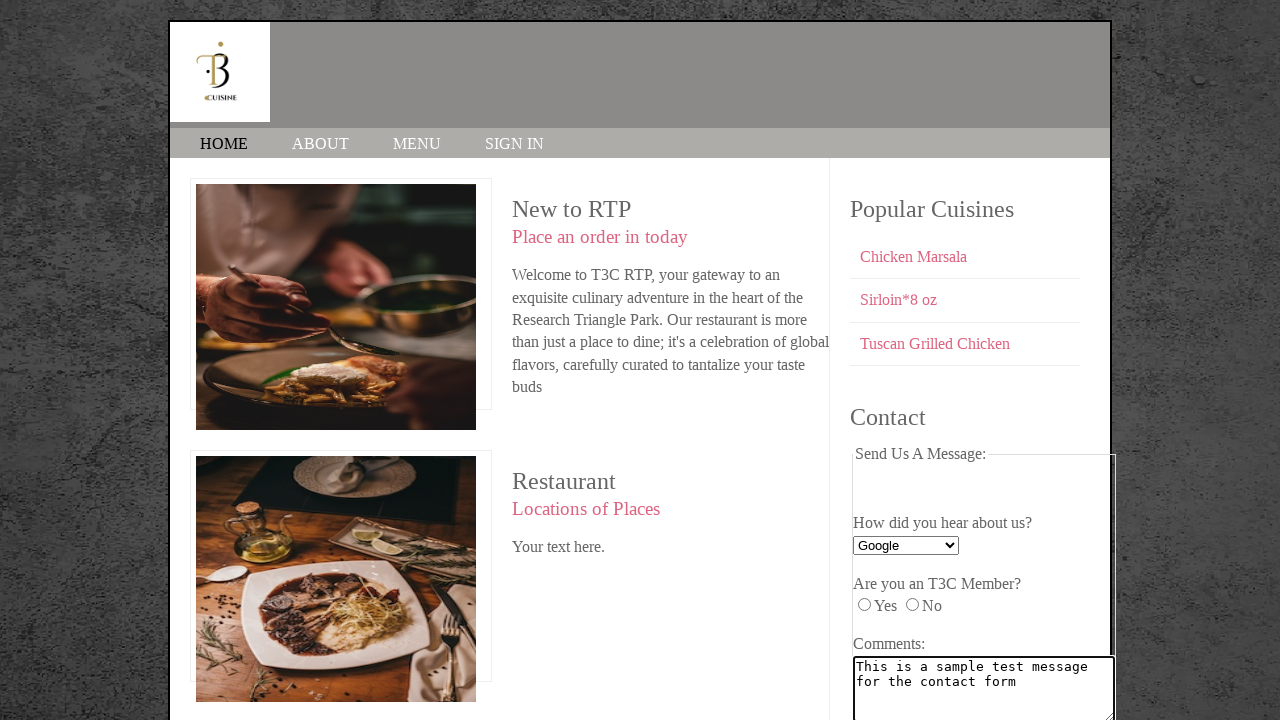

Waited 500ms for input to be registered
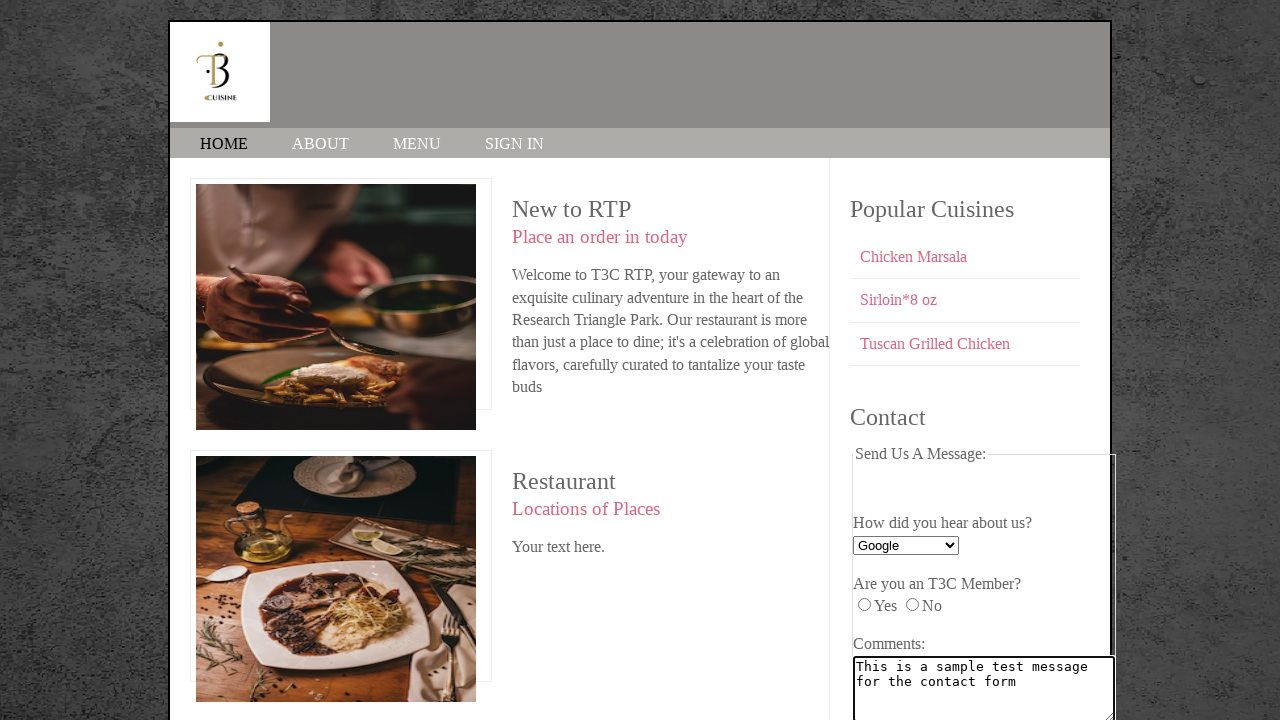

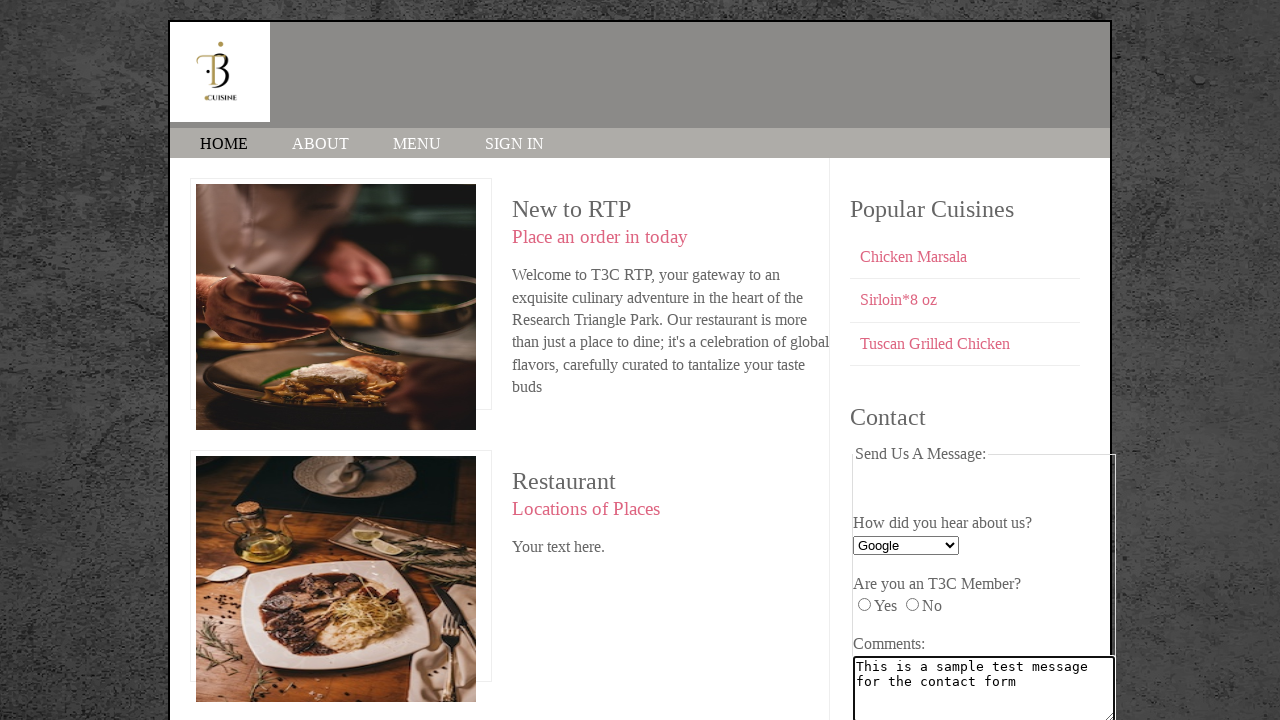